Navigates to TEDI department website and verifies the page title

Starting URL: https://tedi.sv.ugm.ac.id/id/muka/

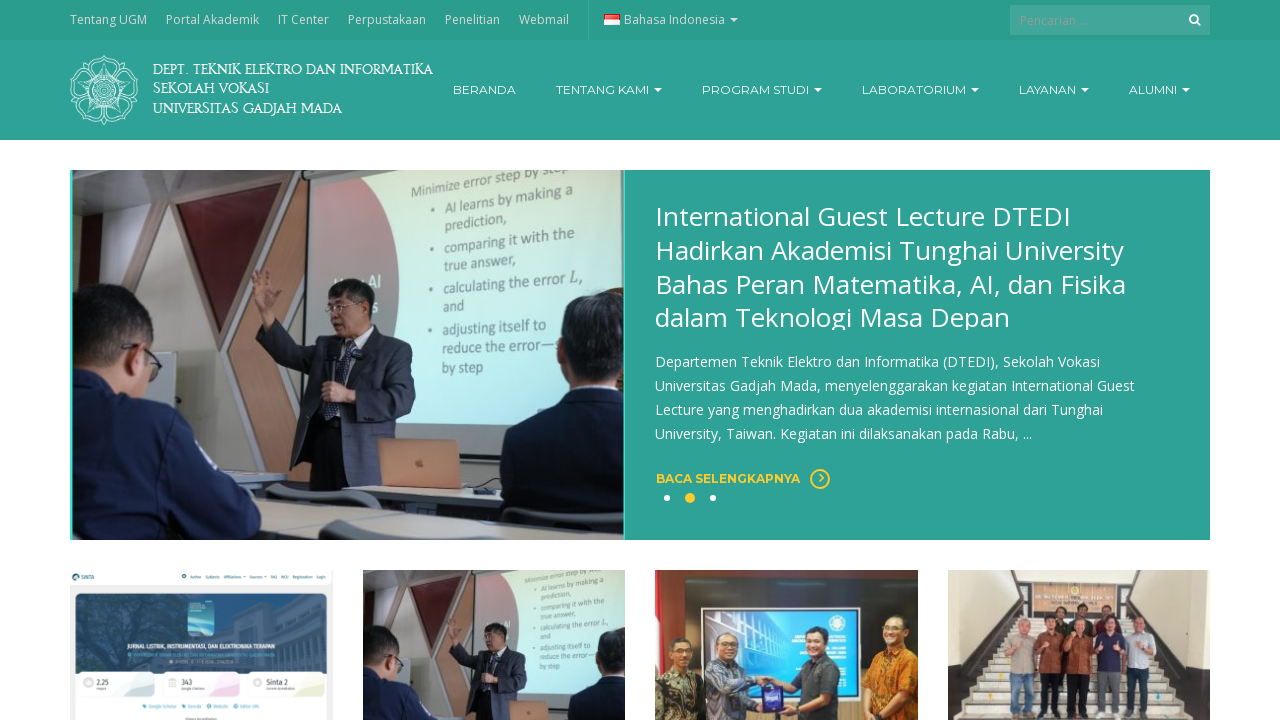

Navigated to TEDI department website
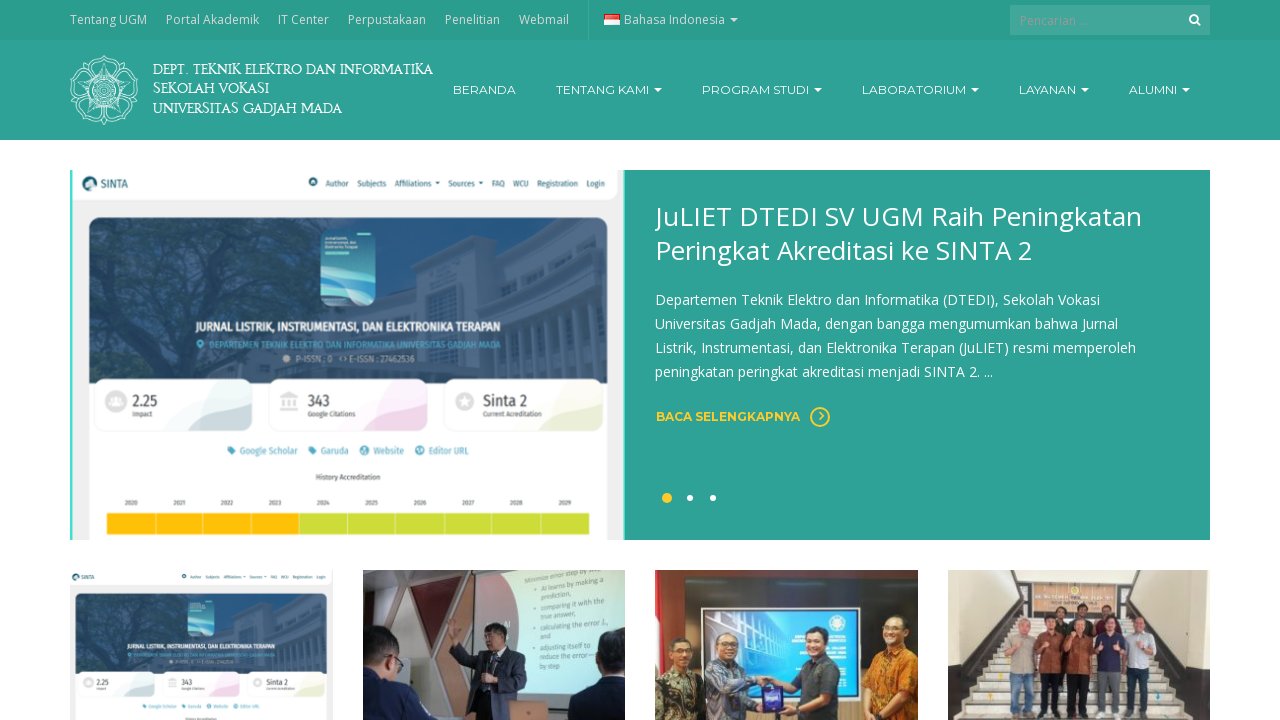

Verified page title matches expected value
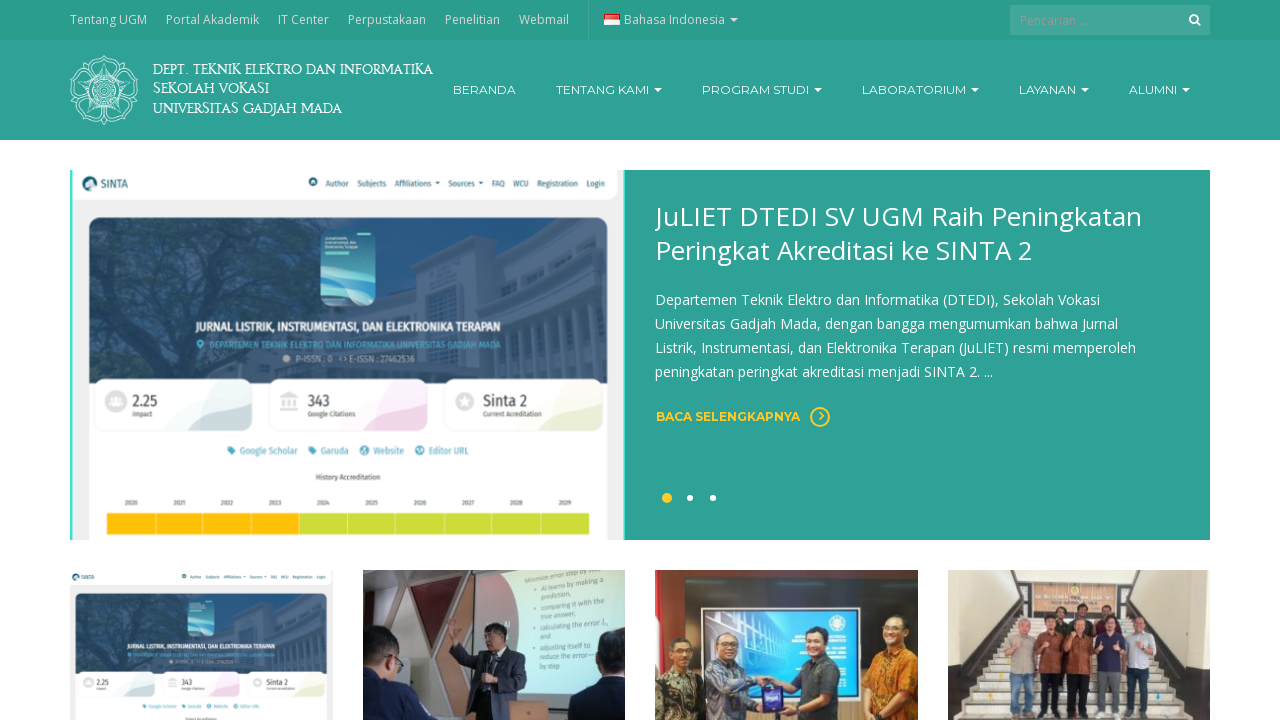

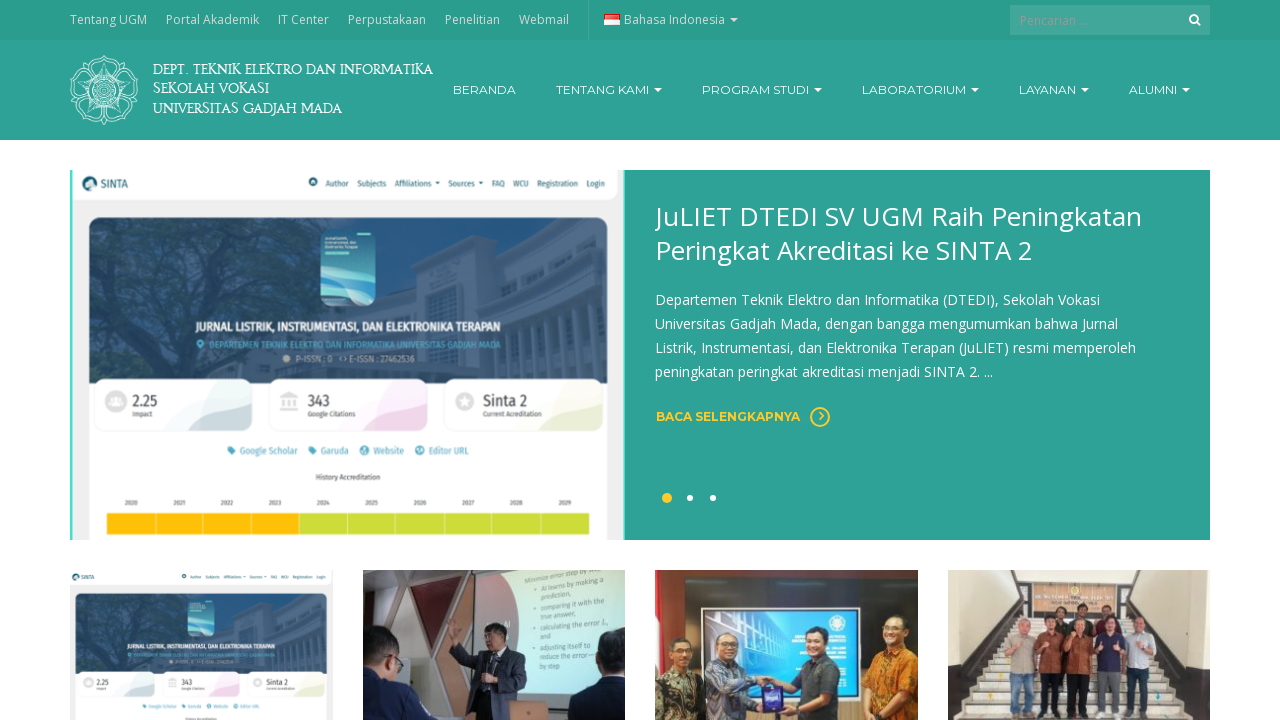